Tests the home page by navigating to demoblaze.com and clicking the Home navigation link

Starting URL: https://www.demoblaze.com/index.html

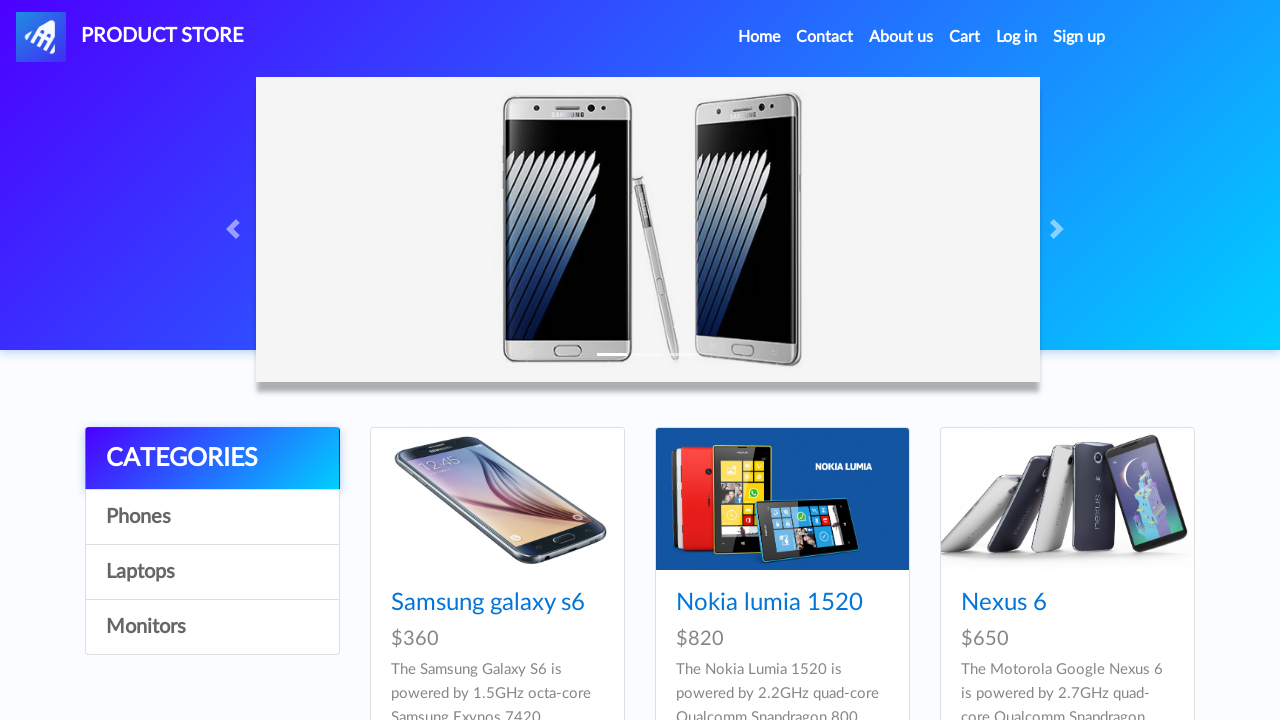

Navigated to demoblaze.com home page
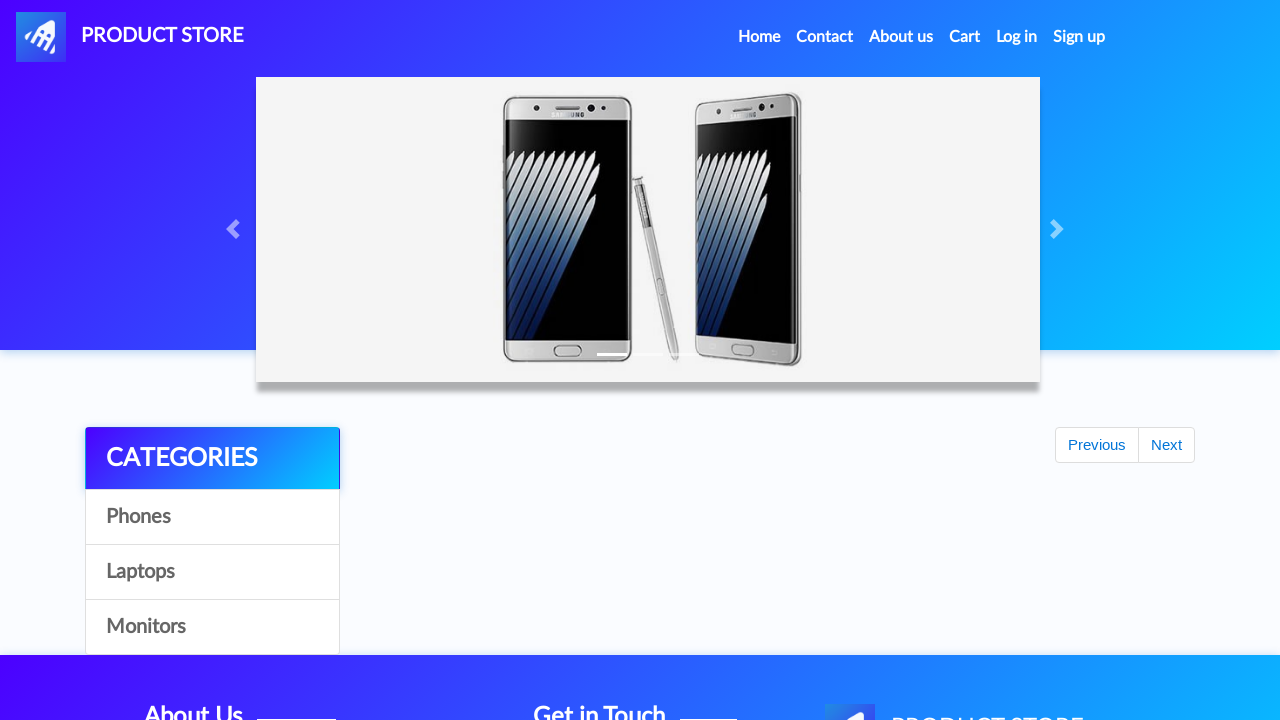

Clicked Home navigation link at (759, 37) on a.nav-link:has-text('Home')
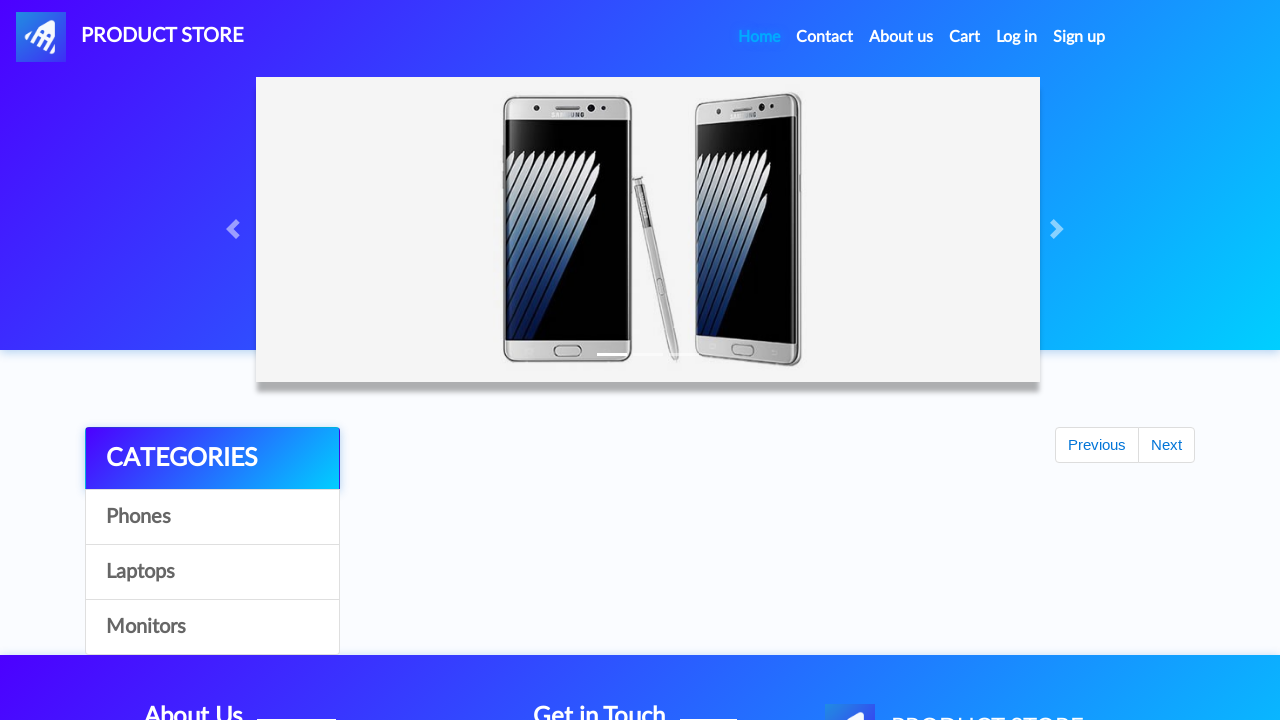

Page loaded and network idle state reached
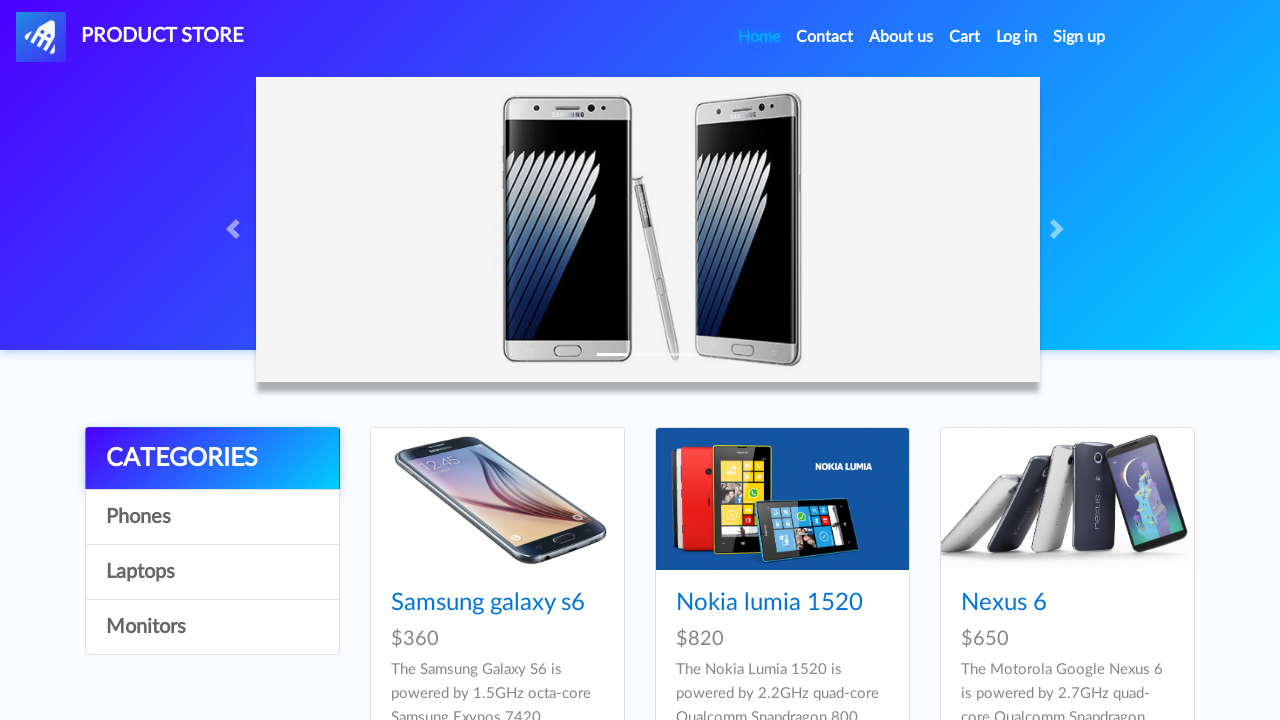

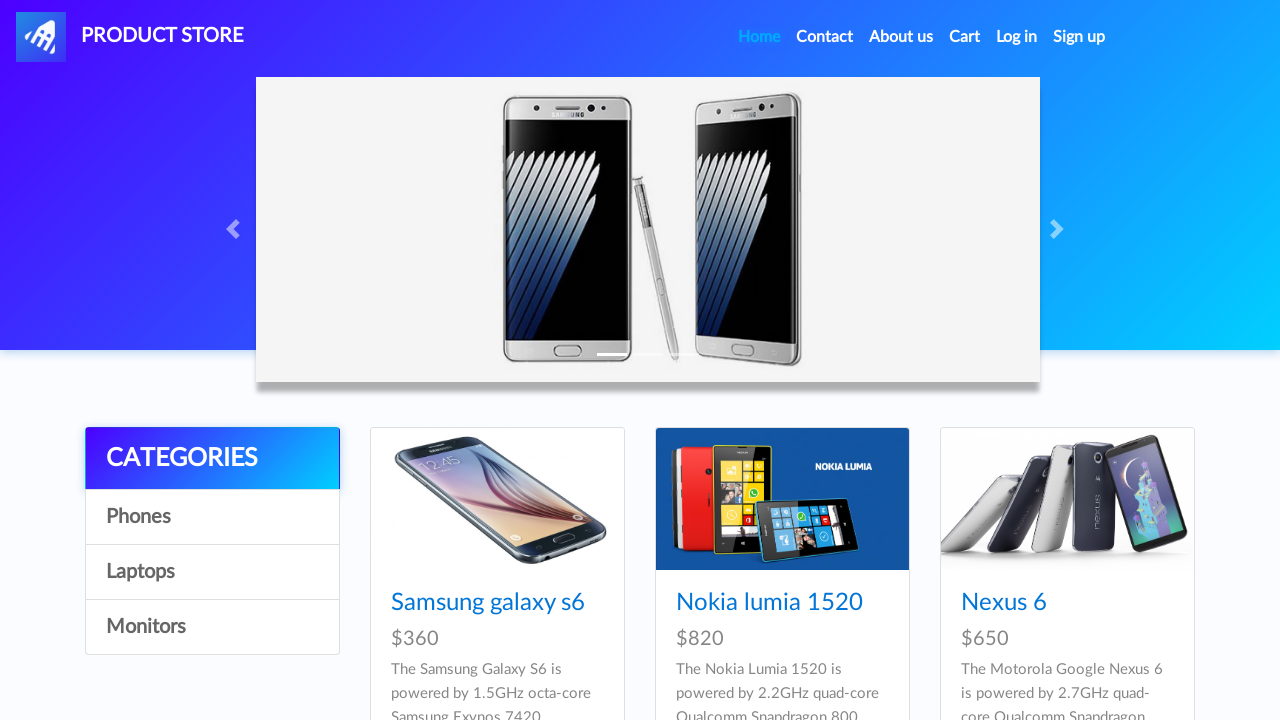